Tests that the Rahul Shetty Academy homepage loads successfully by navigating to the page and verifying the page title is accessible.

Starting URL: https://www.rahulshettyacademy.com/

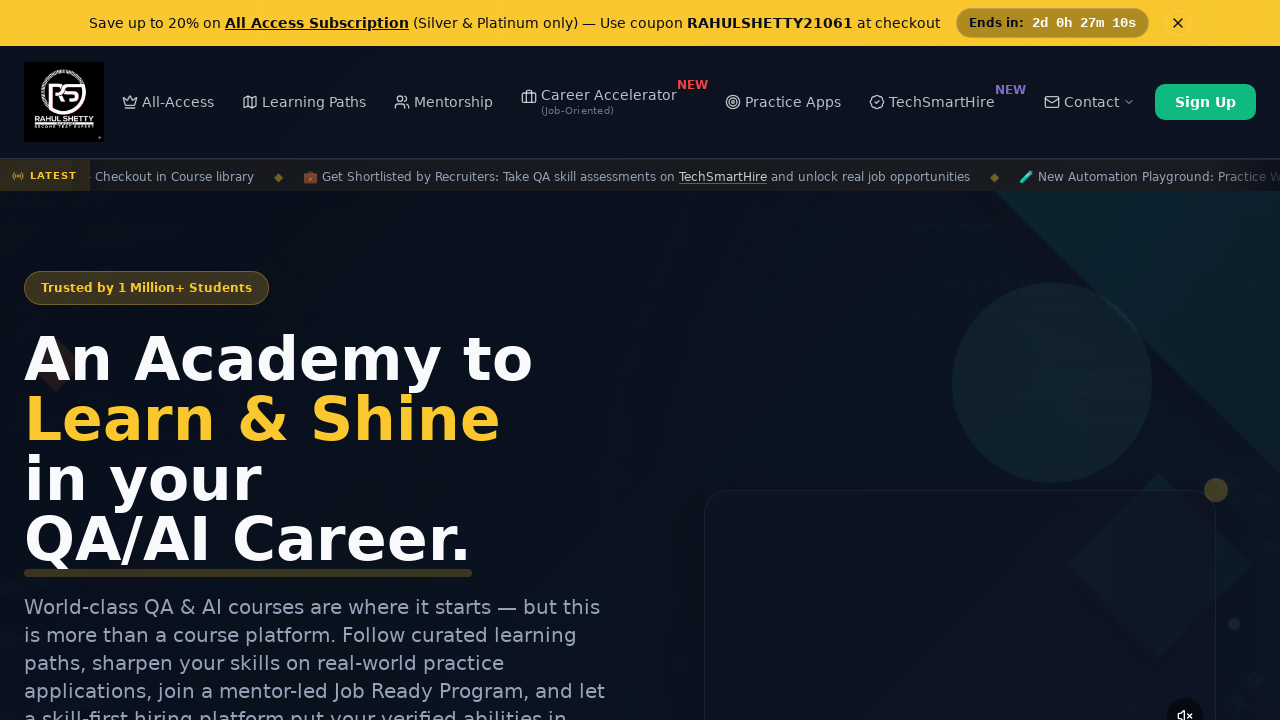

Waited for page to reach domcontentloaded state
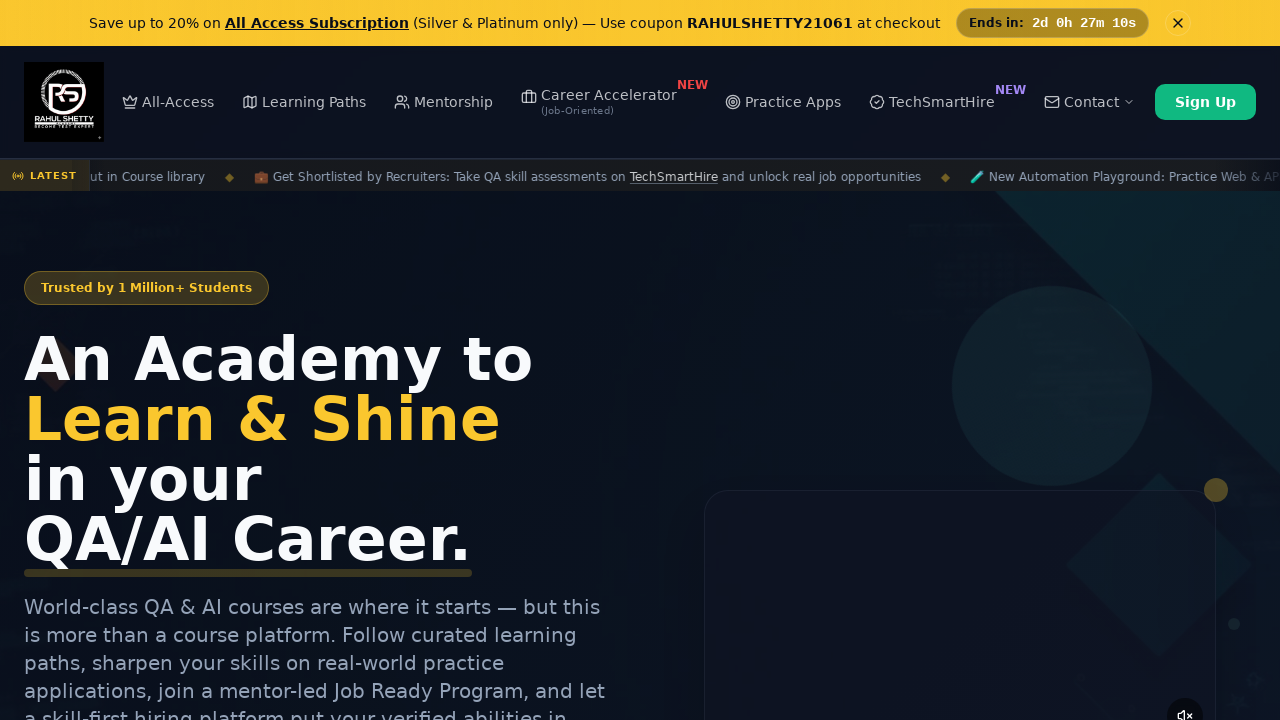

Retrieved page title
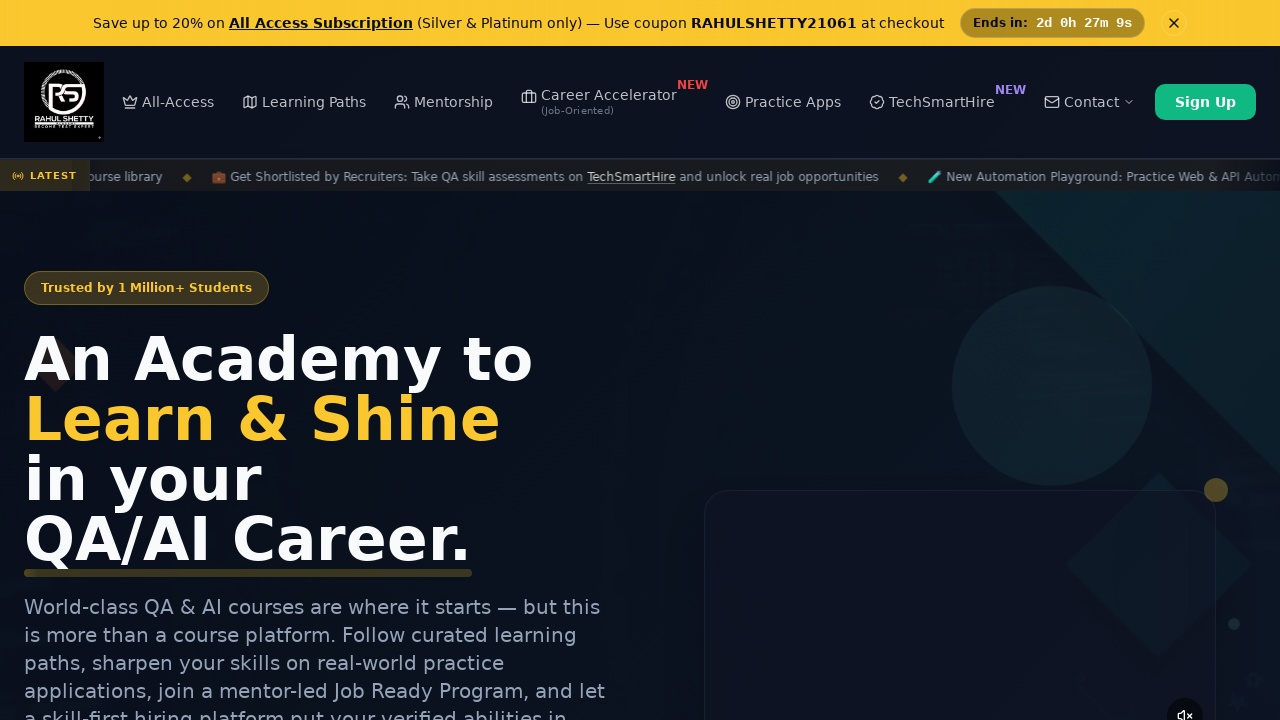

Verified page title is present and non-empty
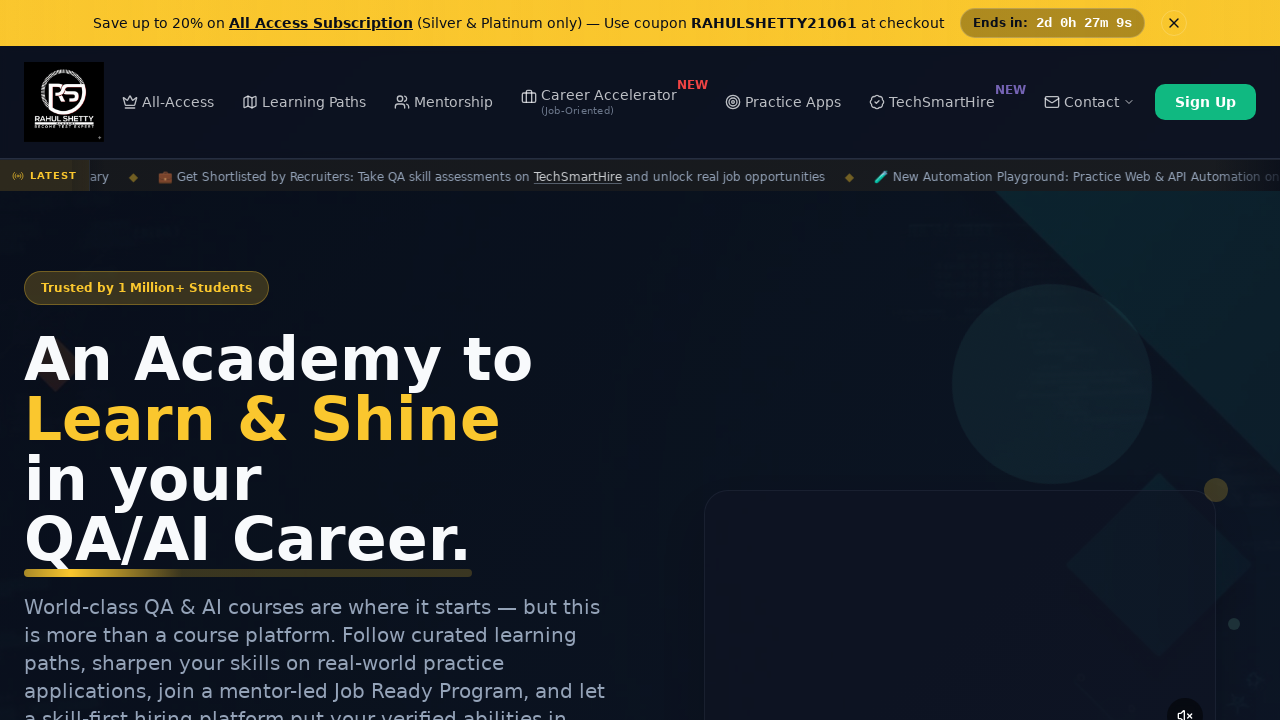

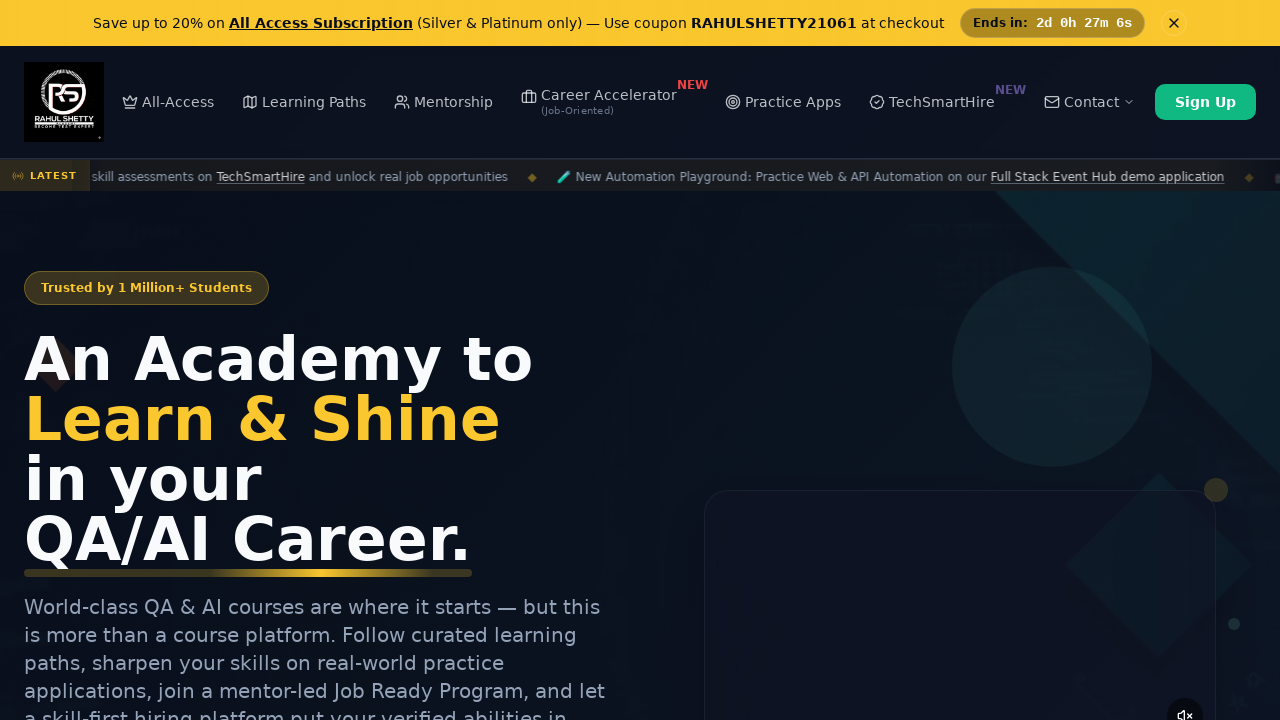